Tests browser navigation commands including back, forward, and refresh functionality

Starting URL: https://automationexercise.com/

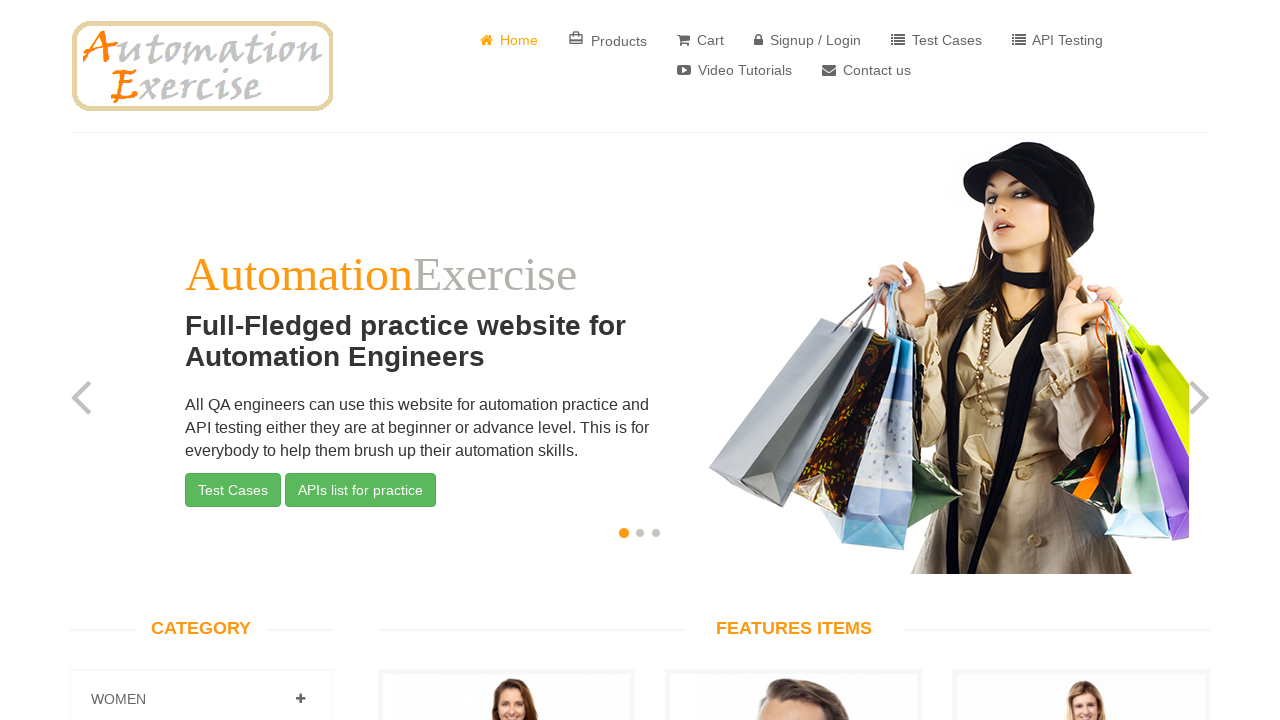

Clicked link to navigate to products page at (608, 40) on a[href='/products']
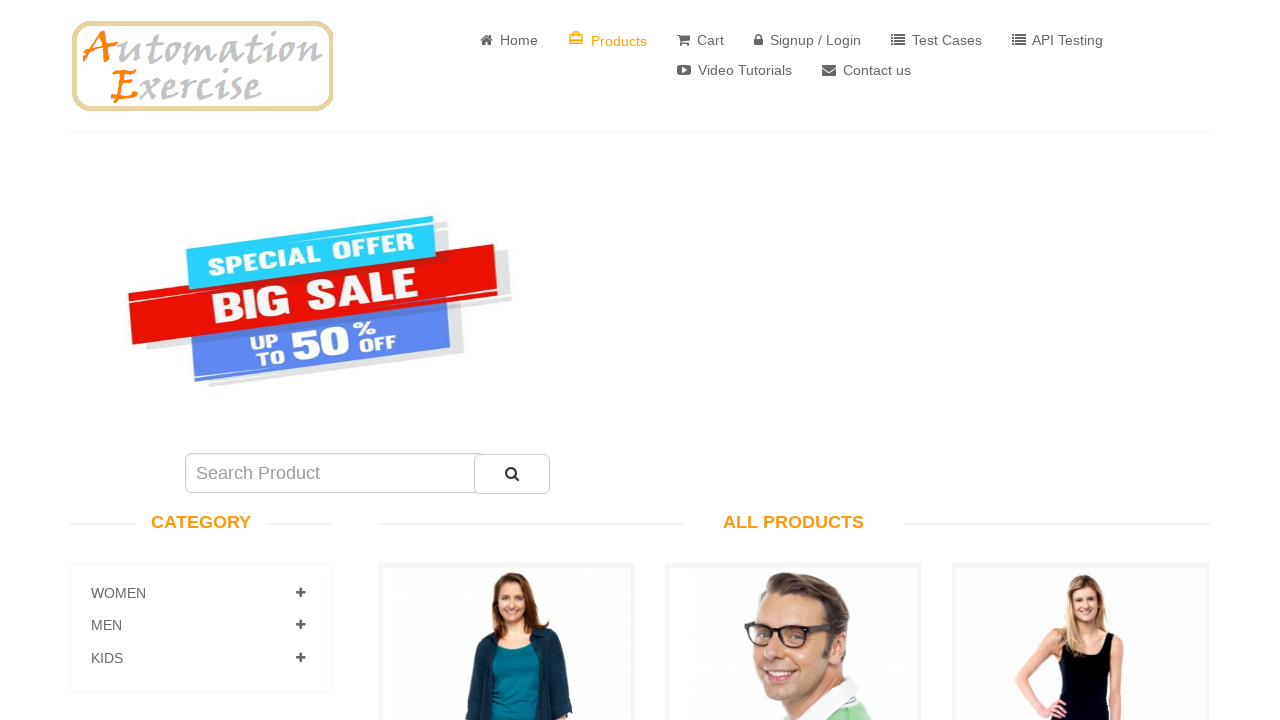

Navigated back to home page
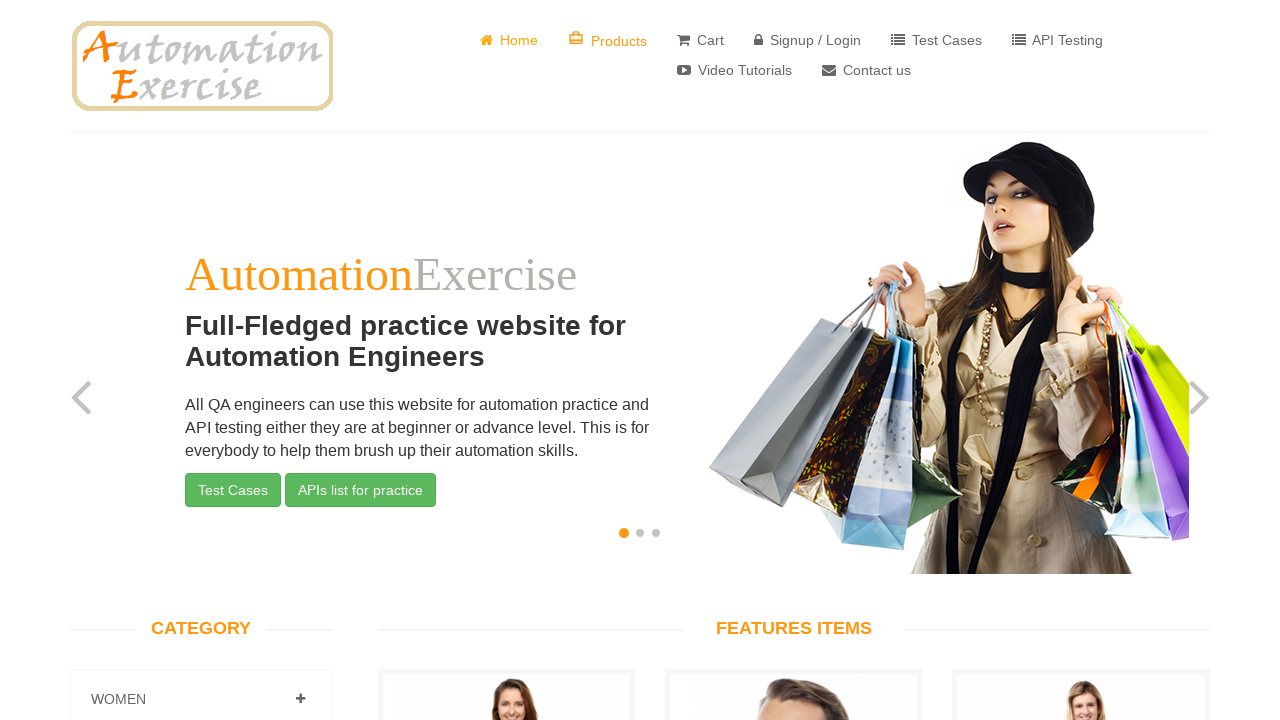

Navigated forward to products page
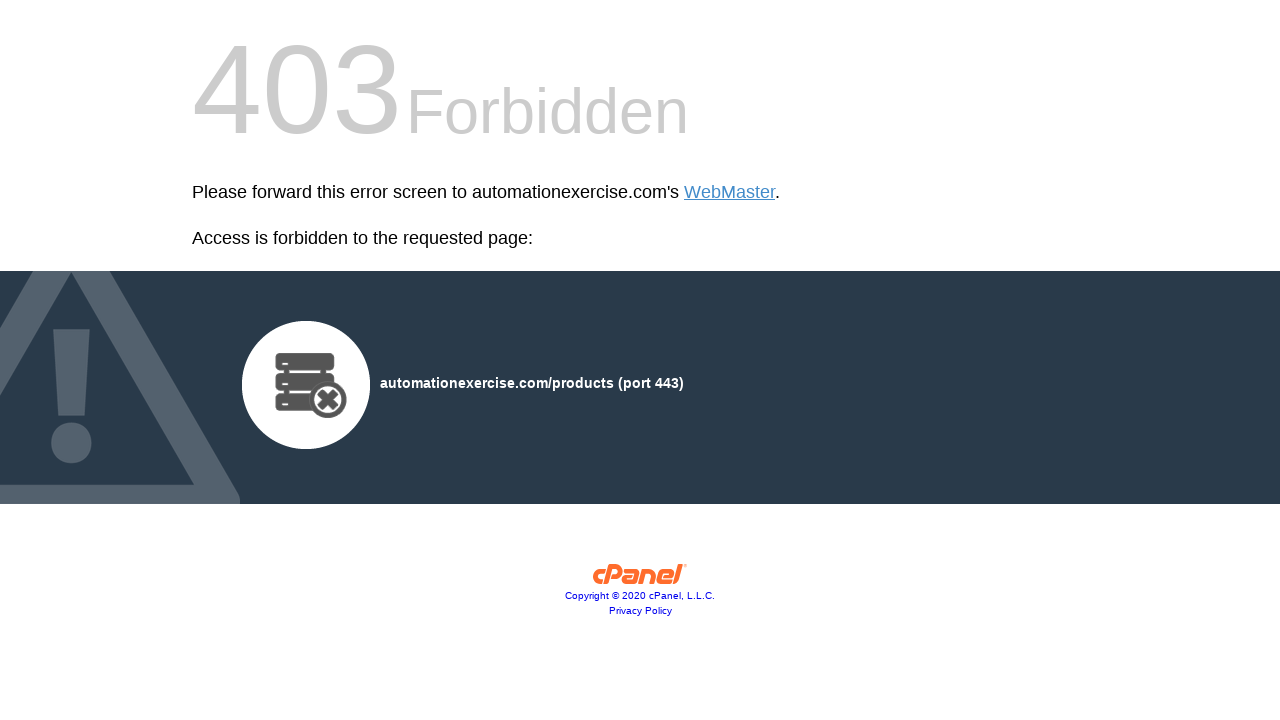

Refreshed the current page
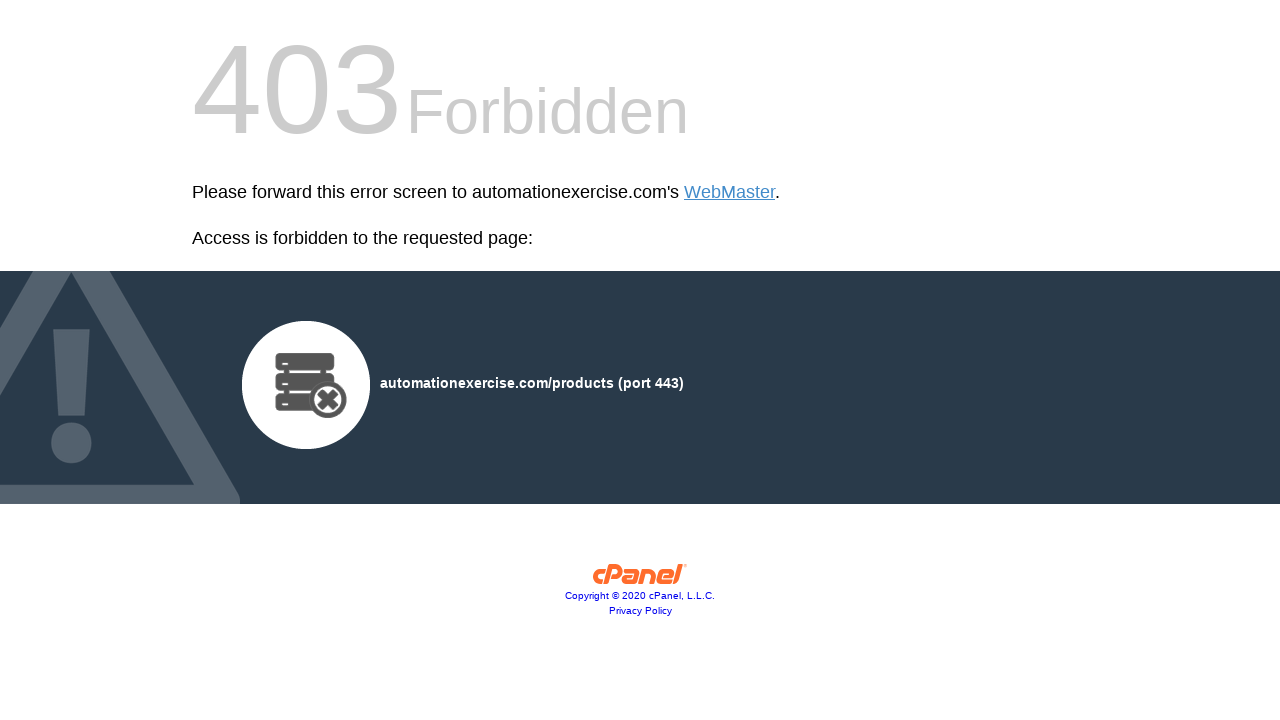

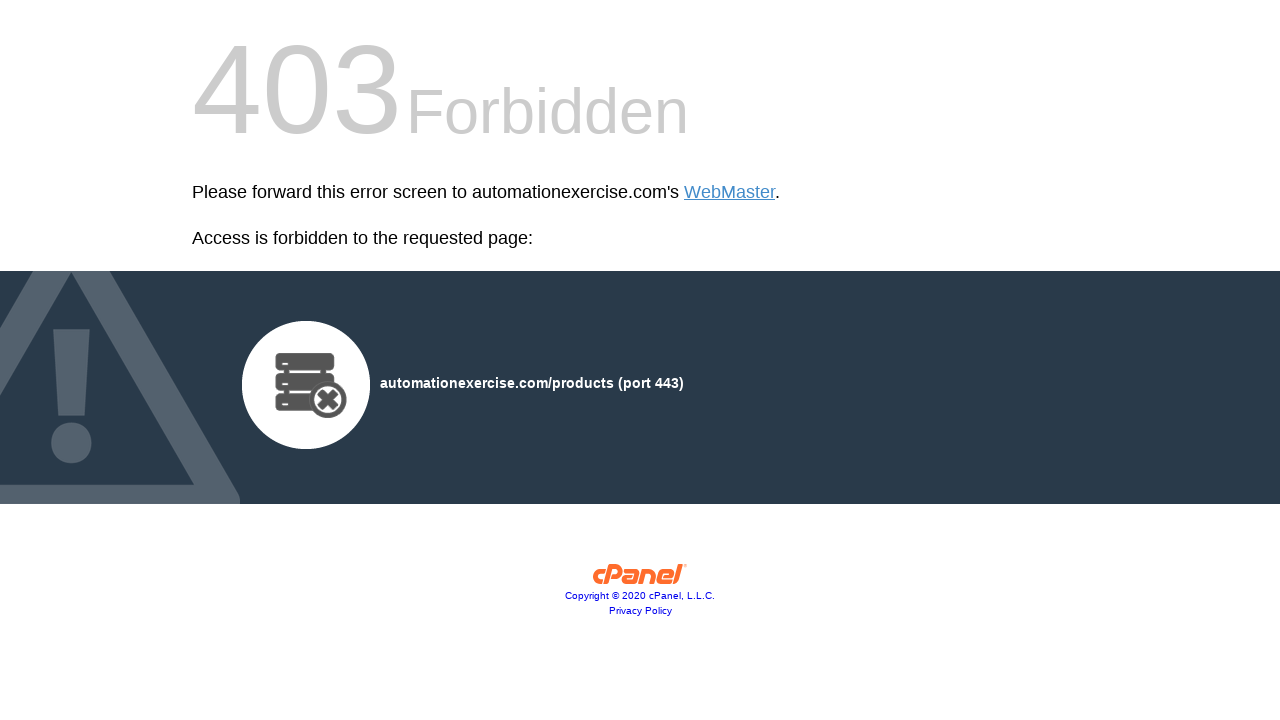